Tests JavaScript alert handling by clicking a button that triggers a JS alert and then accepting the alert dialog

Starting URL: https://the-internet.herokuapp.com/javascript_alerts

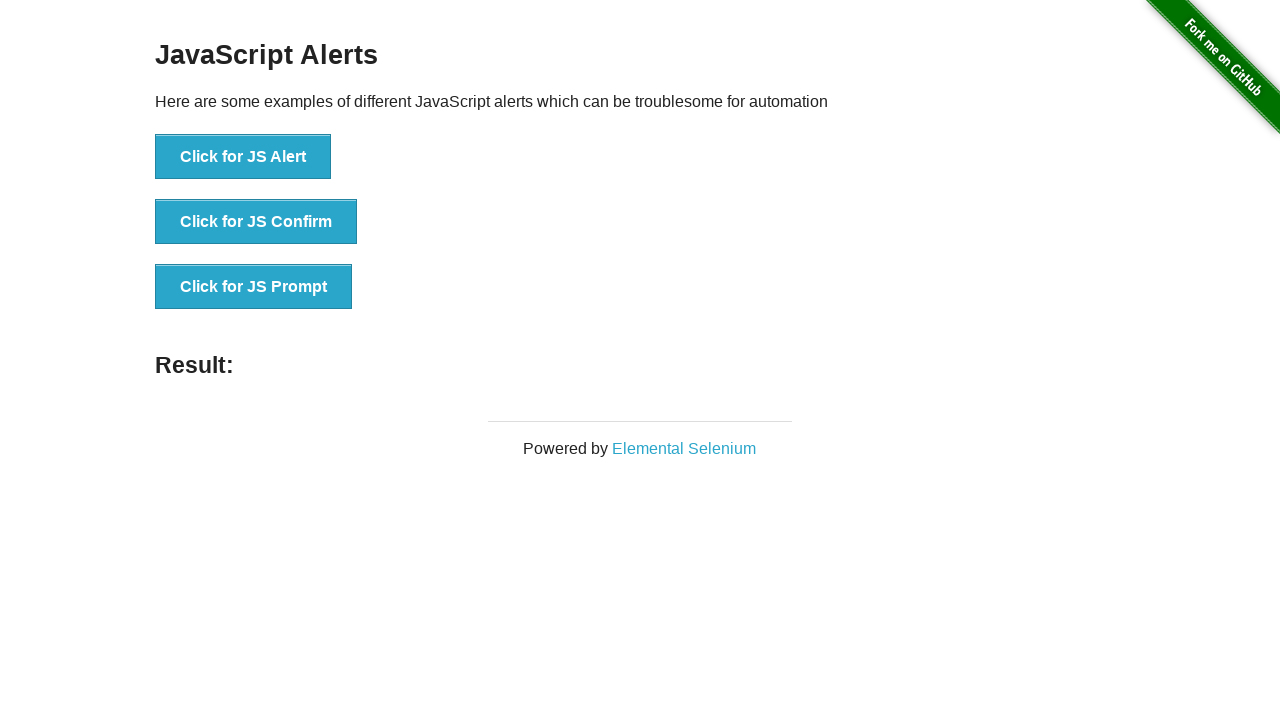

Set up dialog handler to accept alerts
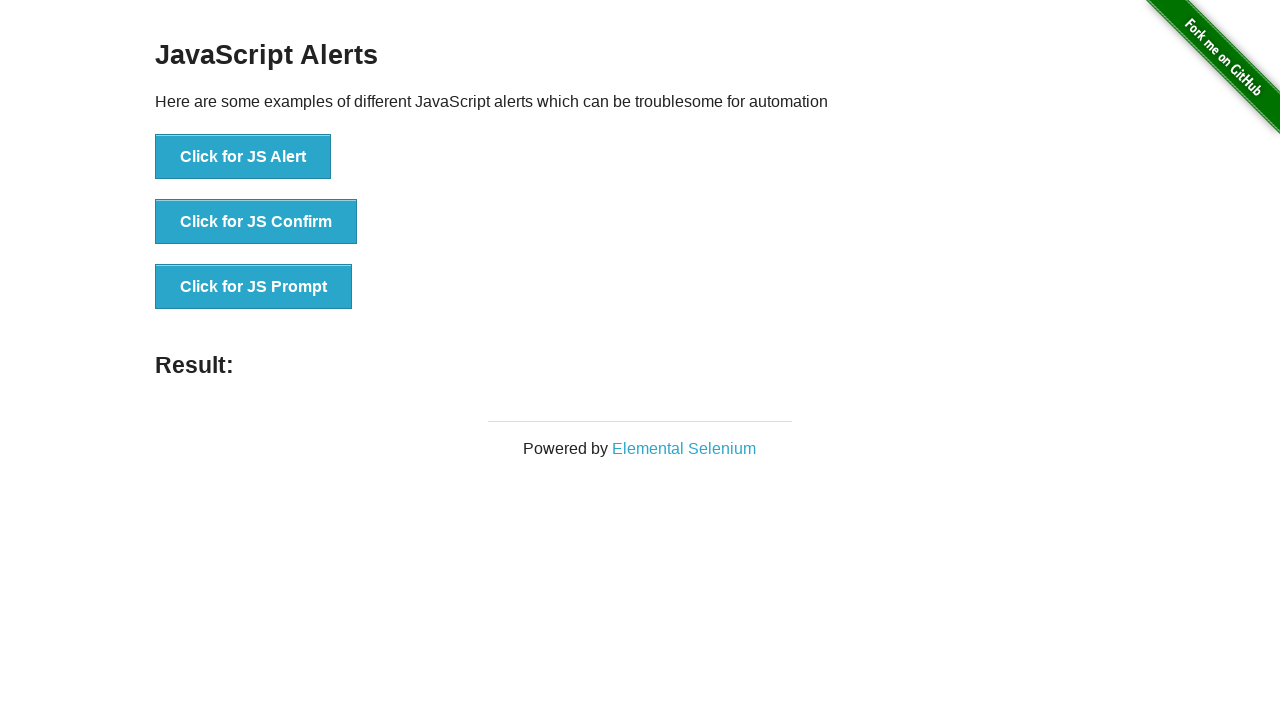

Clicked the 'Click for JS Alert' button to trigger JavaScript alert at (243, 157) on xpath=//*[text()='Click for JS Alert']
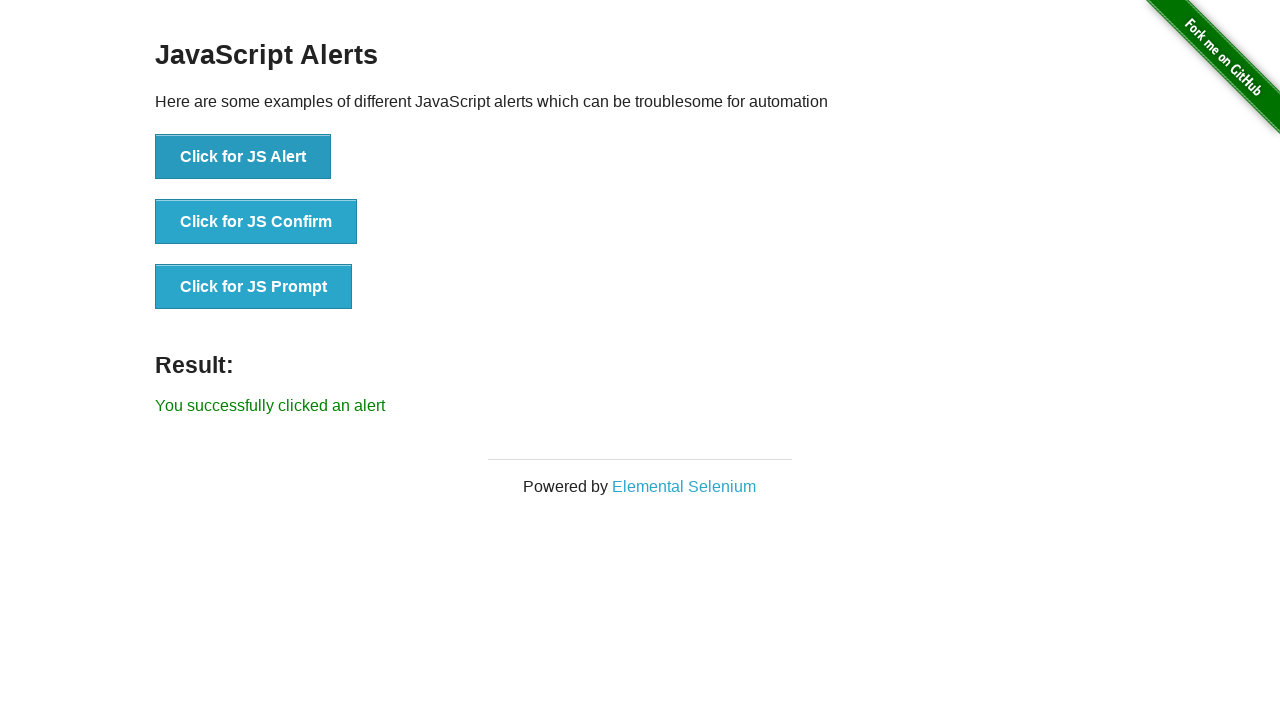

Alert dialog accepted and result message displayed
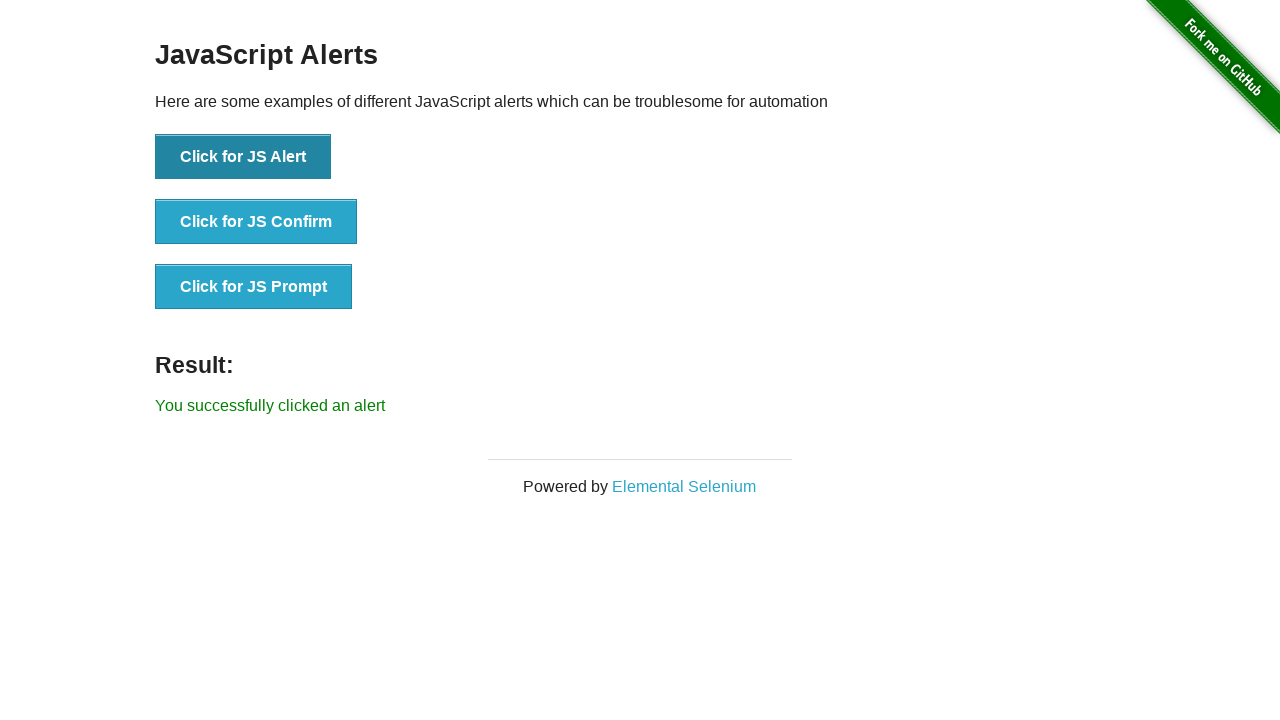

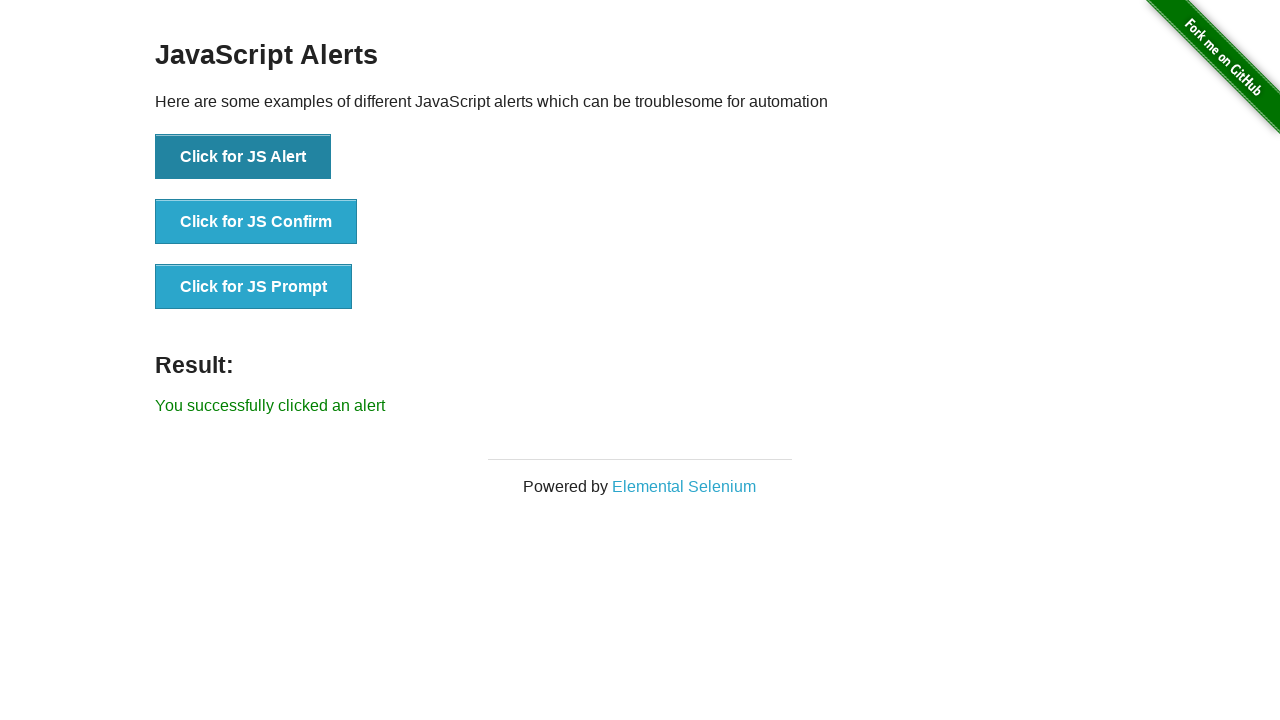